Tests iframe handling by navigating to the frames section, switching between multiple iframes to extract text, and returning to the main window

Starting URL: https://demoqa.com/

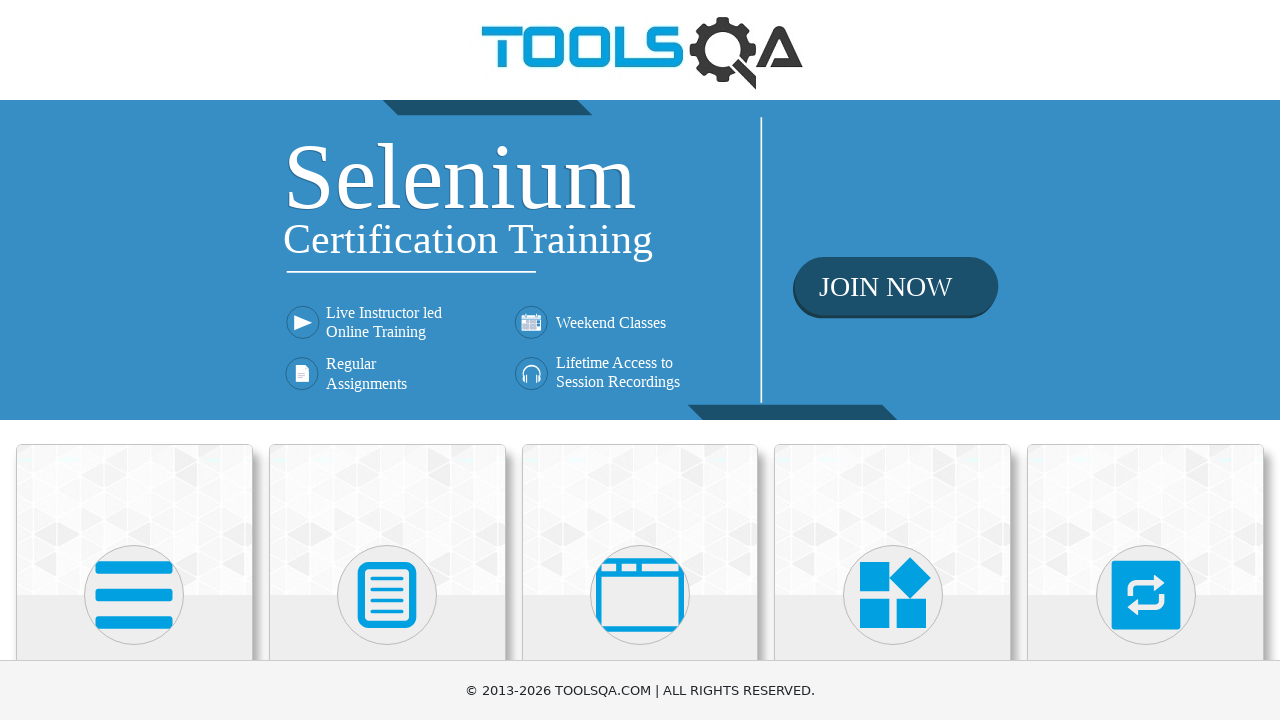

Navigated to DemoQA homepage
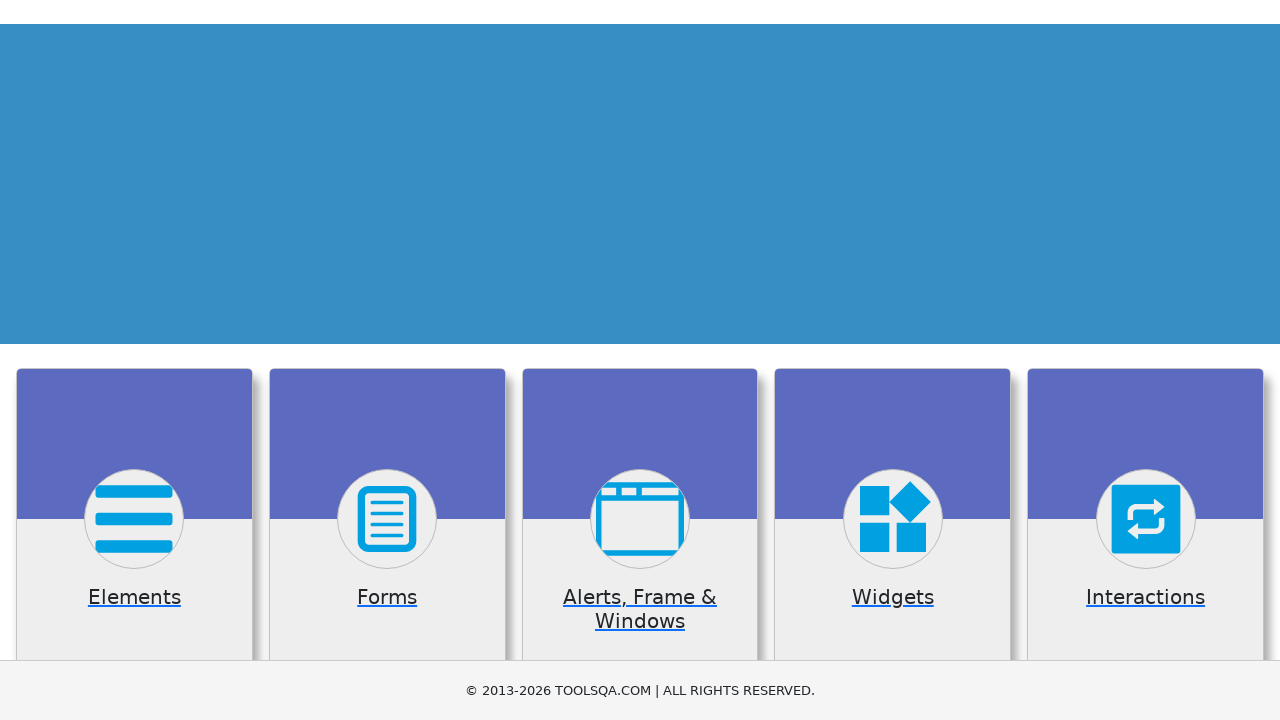

Clicked on 'Alerts, Frame & Windows' section at (640, 360) on xpath=//h5[text()='Alerts, Frame & Windows']
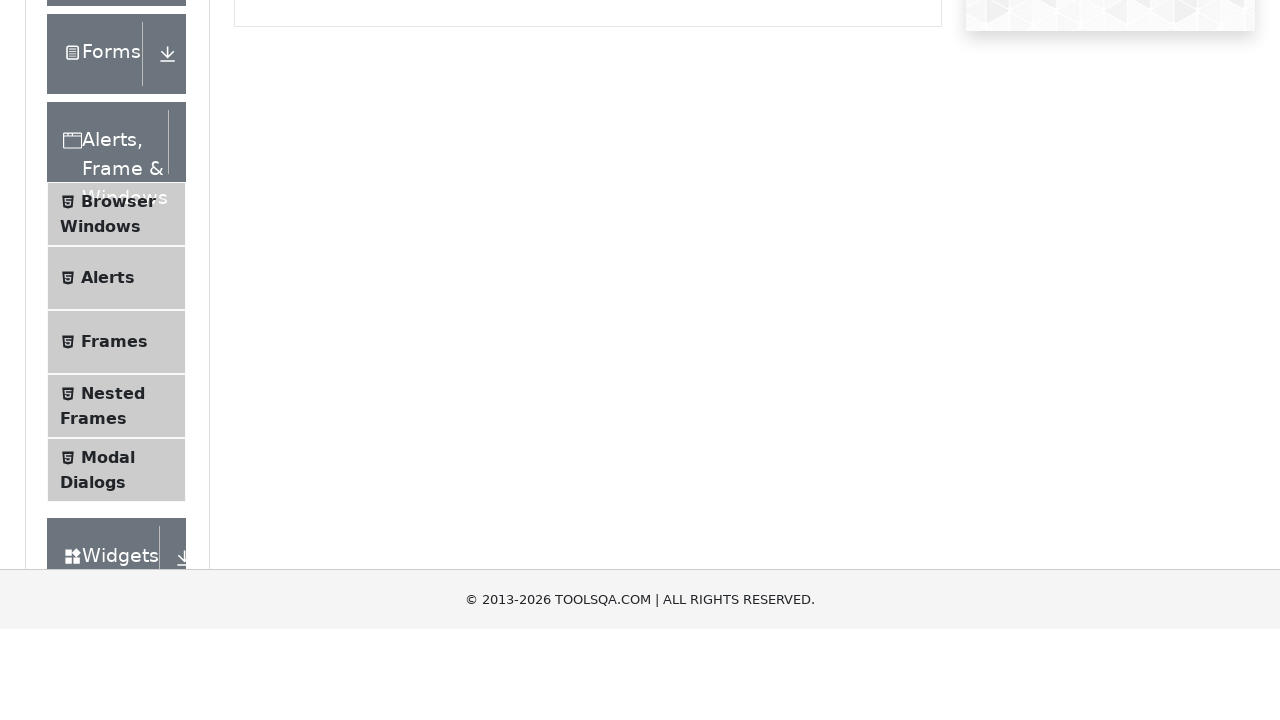

Clicked on 'Frames' menu item at (114, 565) on xpath=//span[text()='Frames']
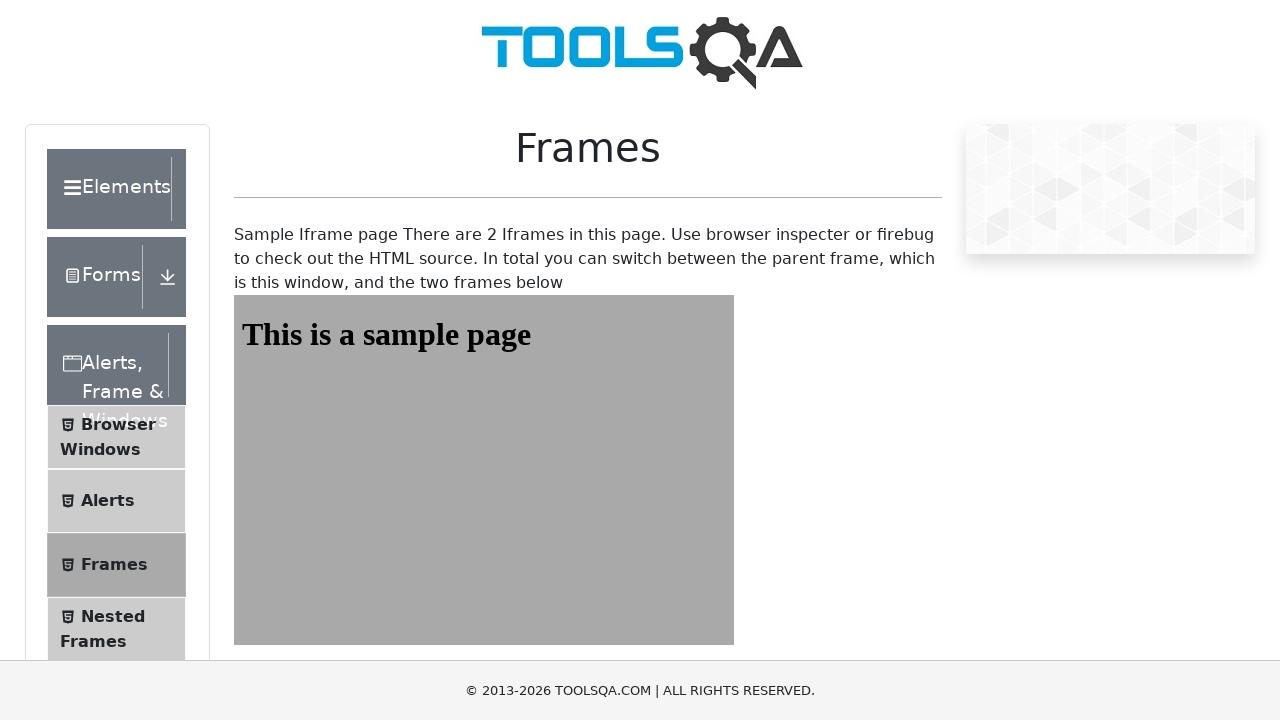

Located first iframe element
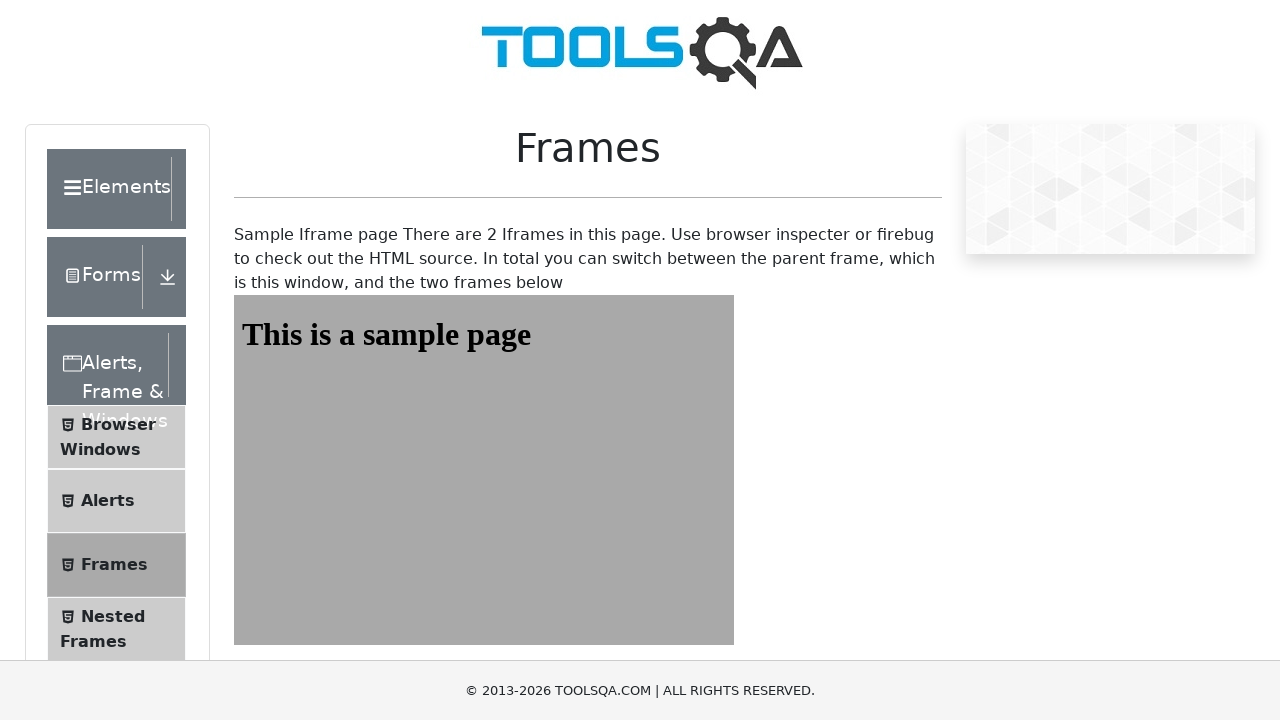

Extracted text from first frame: 'This is a sample page'
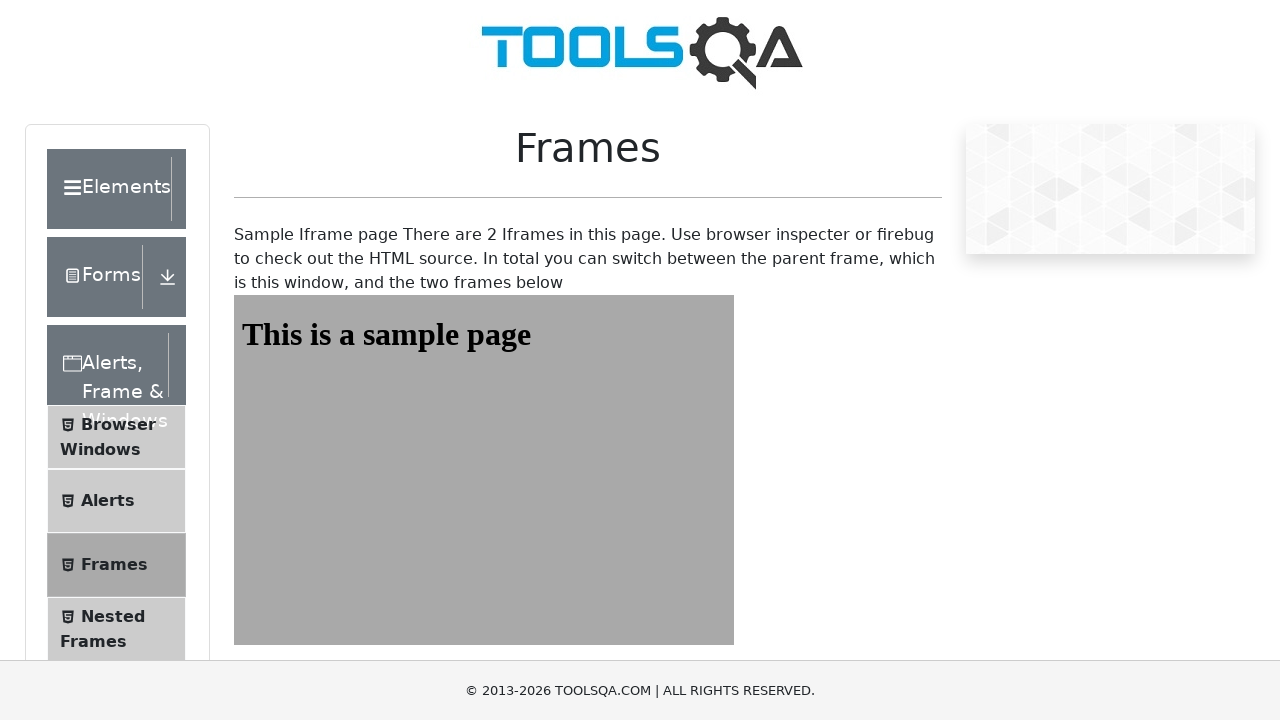

Located second iframe element
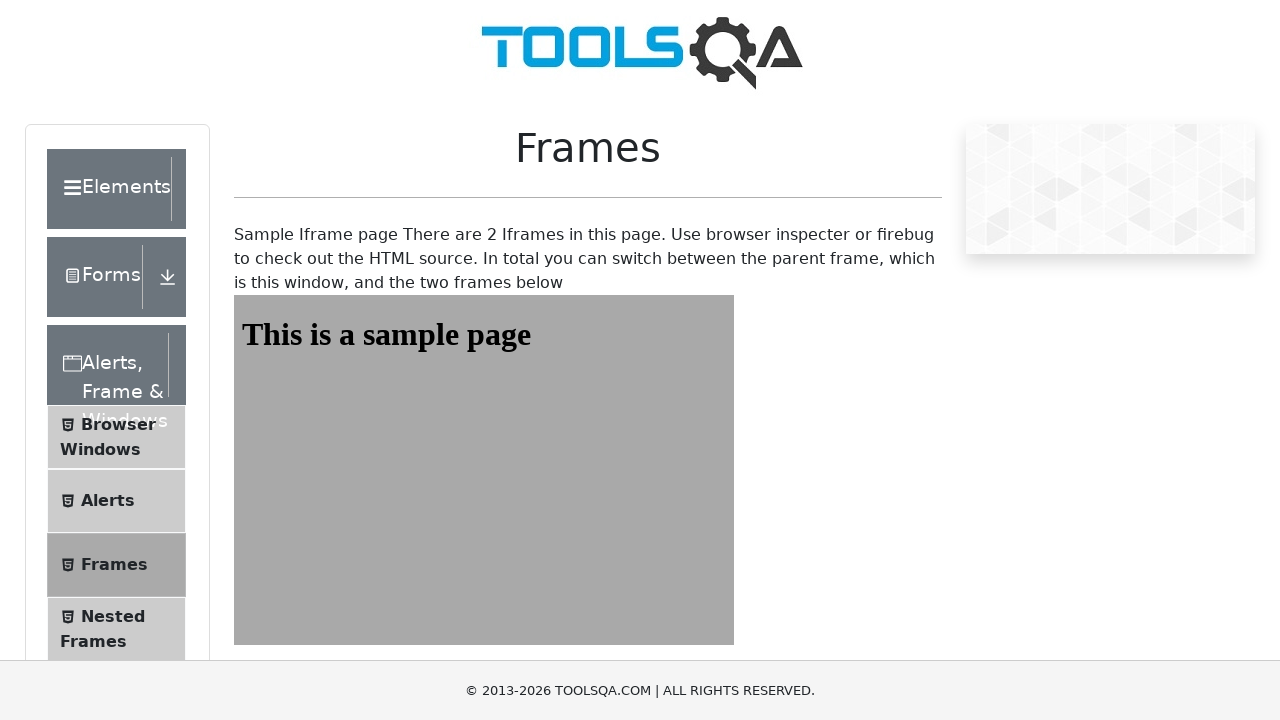

Extracted text from second frame: 'This is a sample page'
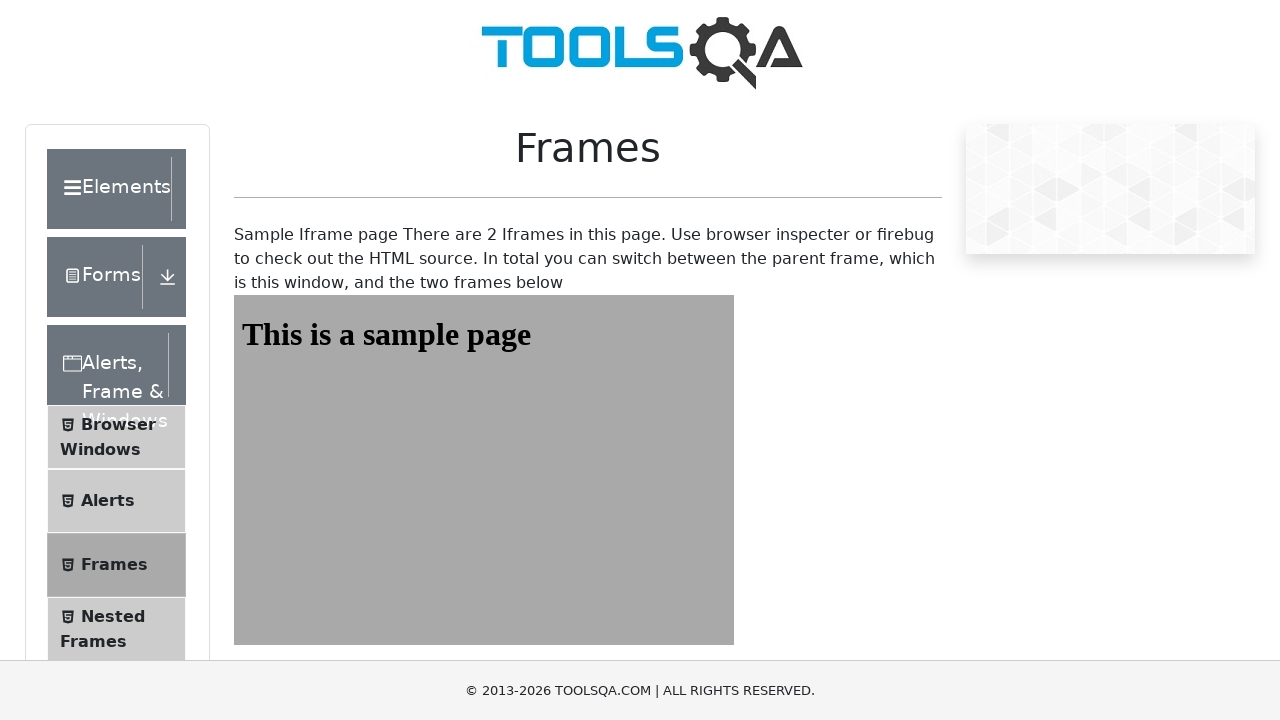

Extracted text from main window: 'Sample Iframe page There are 2 Iframes in this page. Use browser inspecter or firebug to check out the HTML source. In total you can switch between the parent frame, which is this window, and the two frames below'
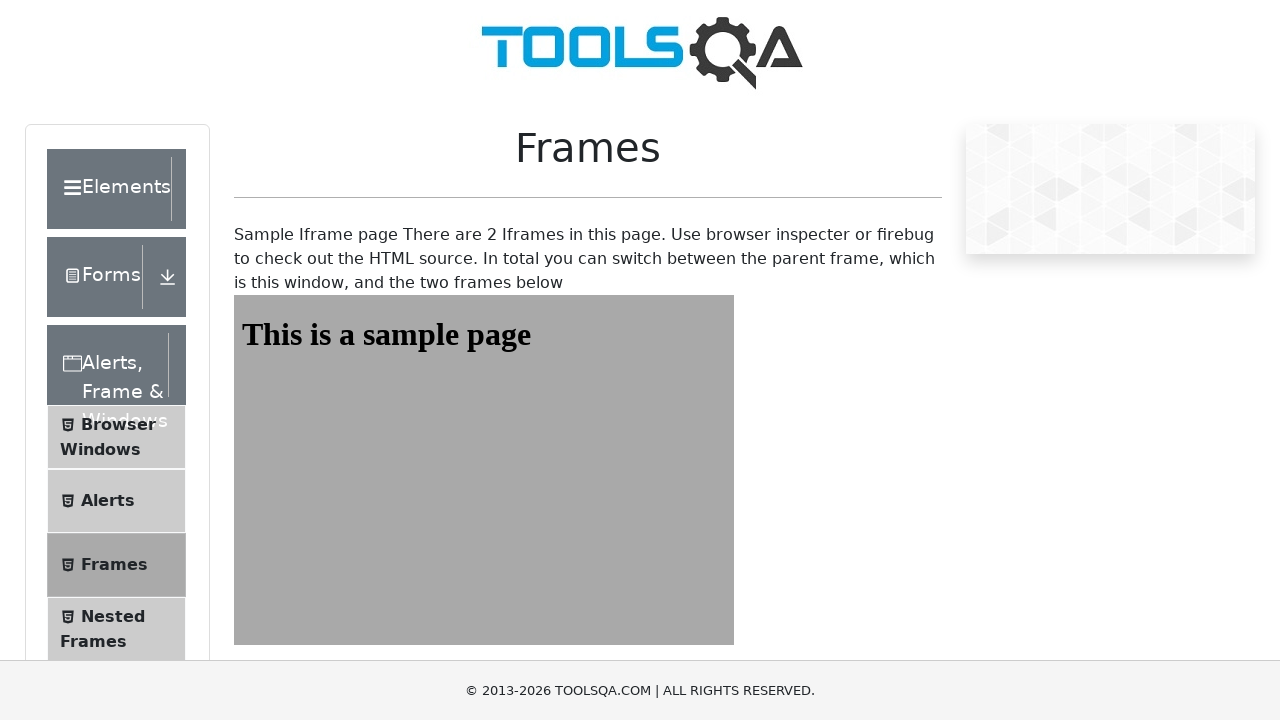

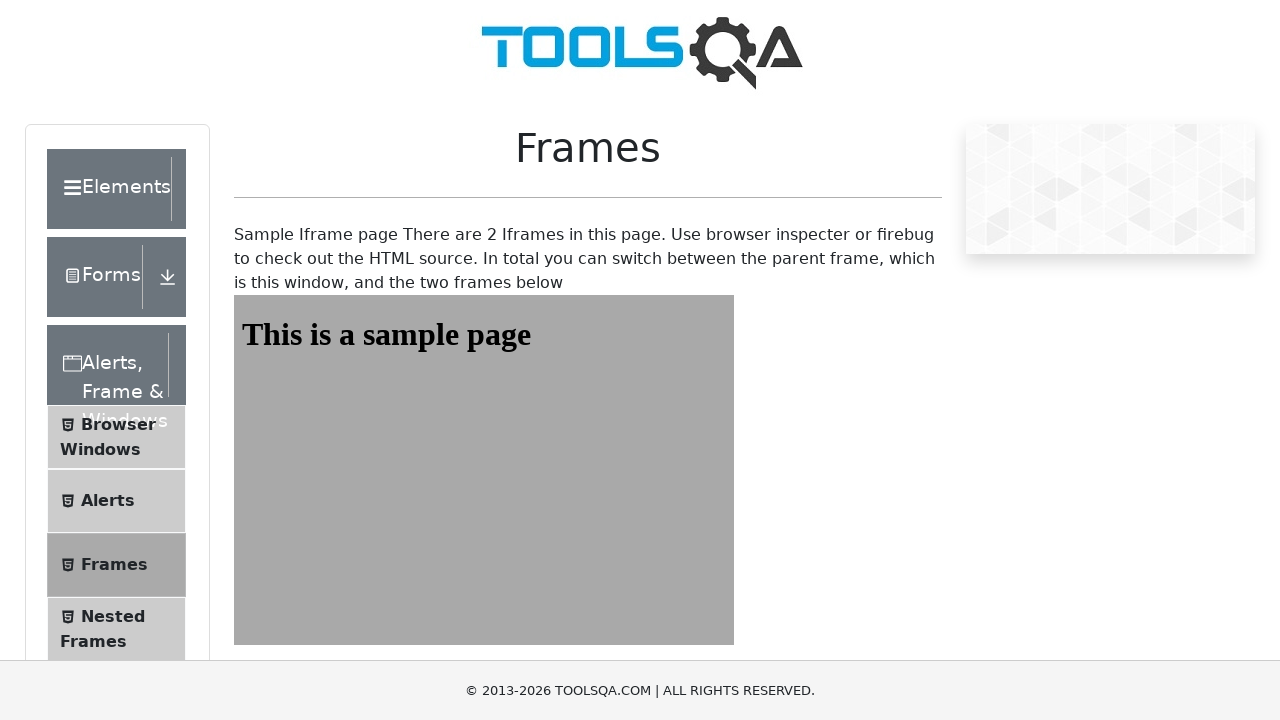